Tests JavaScript alert handling by clicking a button that triggers a JS alert, accepting the alert, and verifying the result message is displayed

Starting URL: https://the-internet.herokuapp.com/javascript_alerts

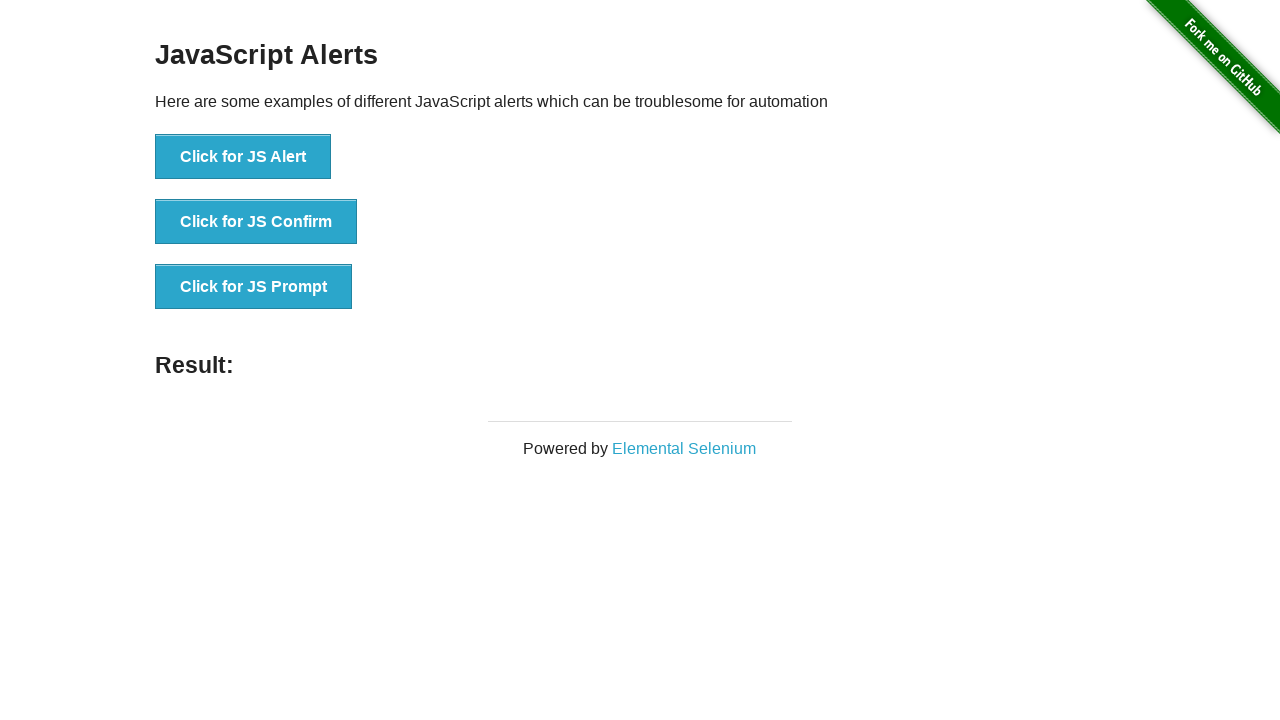

Clicked button to trigger JavaScript alert at (243, 157) on xpath=//button[text() = 'Click for JS Alert']
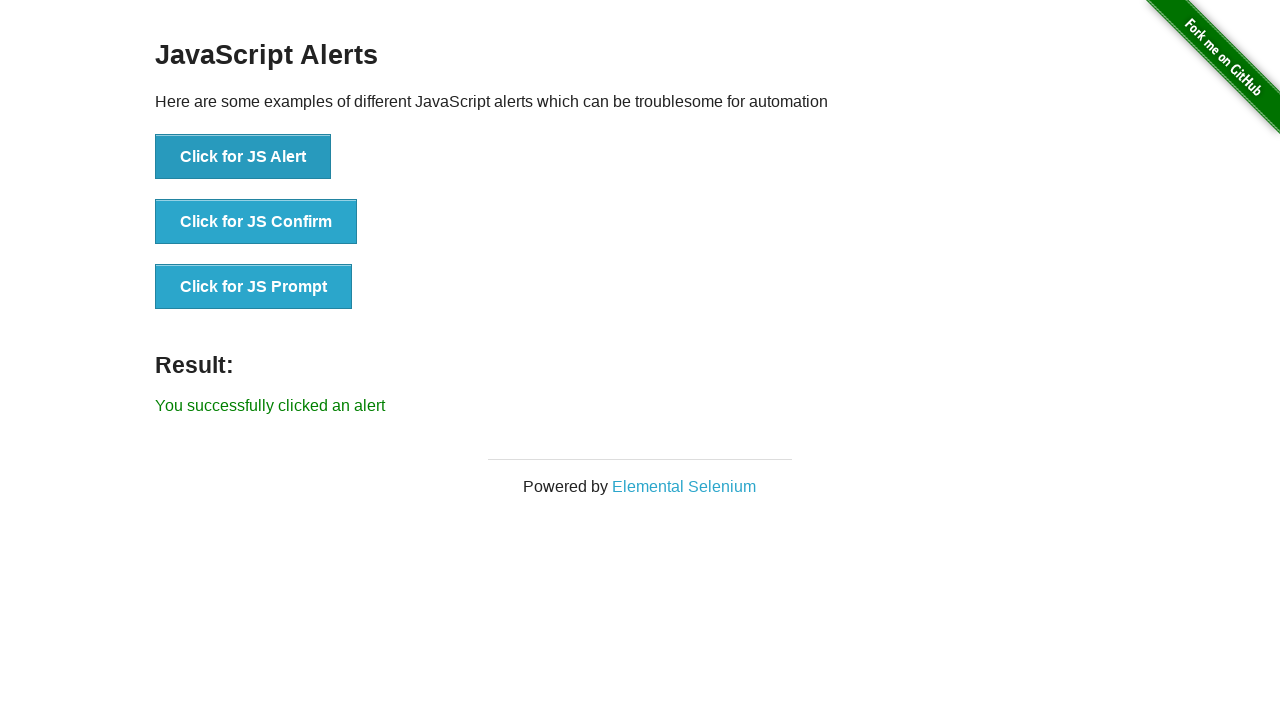

Set up dialog handler to accept alerts
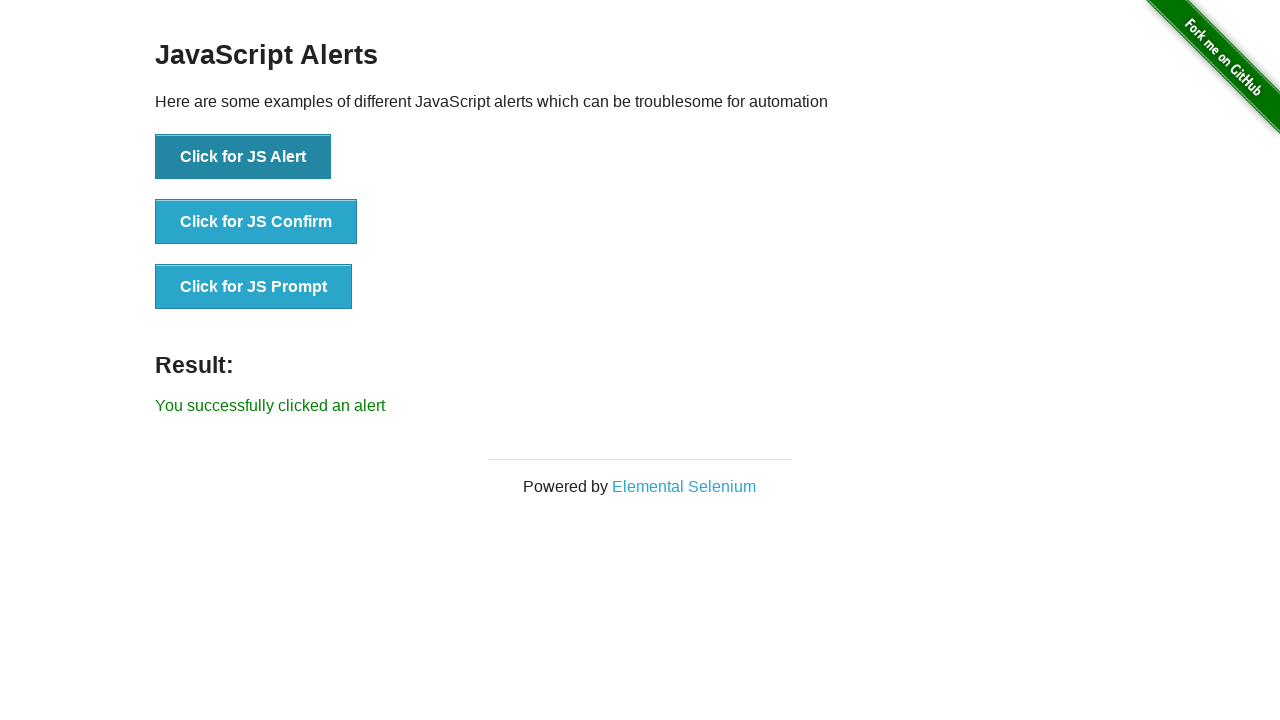

Clicked button again to trigger alert with handler ready at (243, 157) on xpath=//button[text() = 'Click for JS Alert']
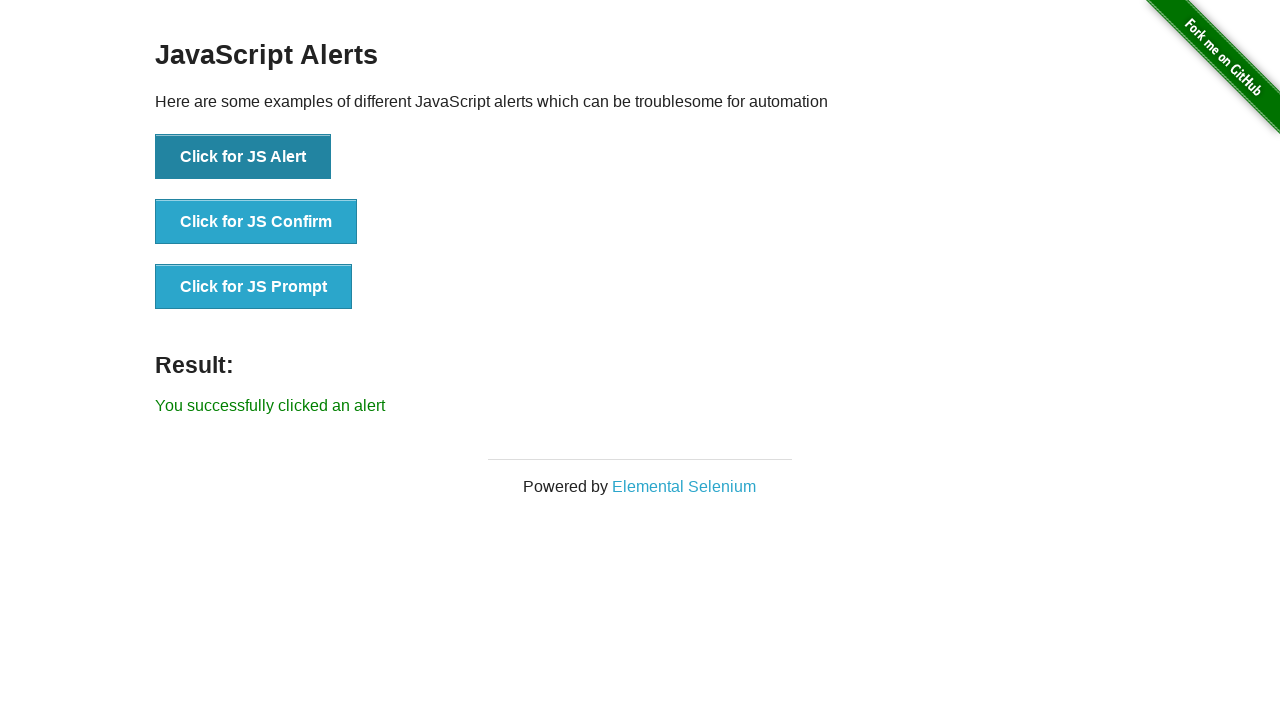

Result message appeared after accepting alert
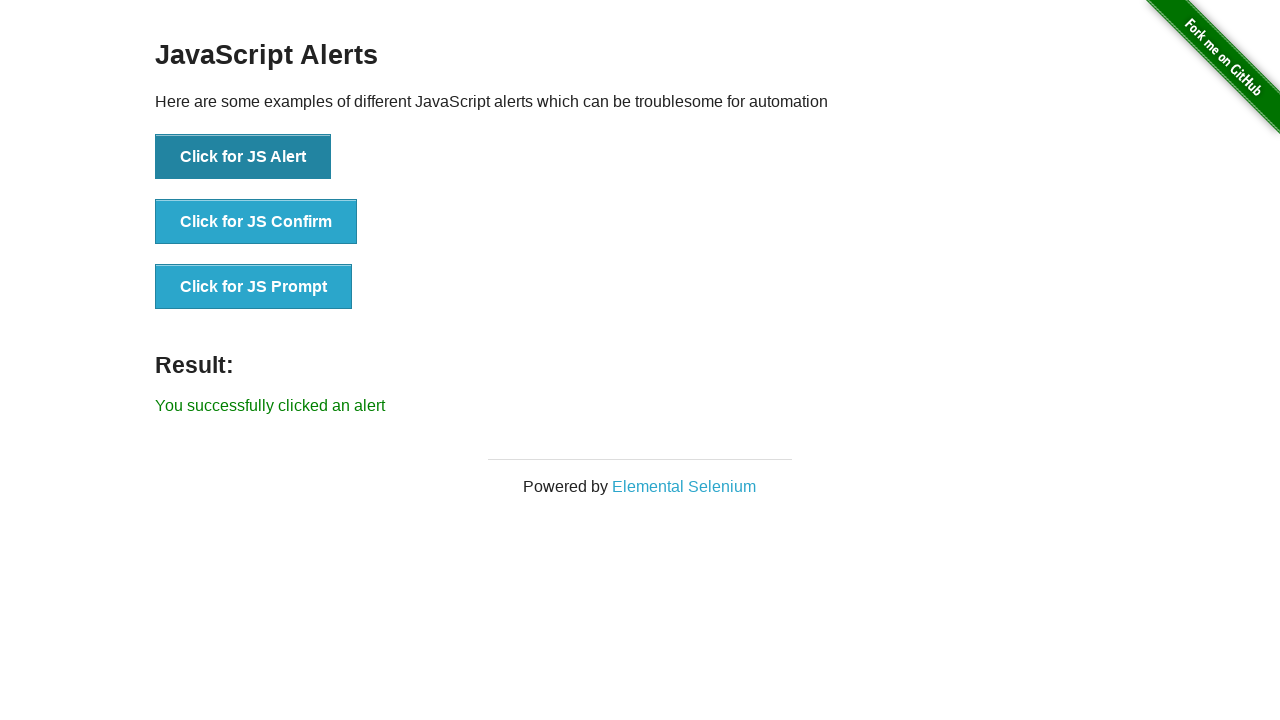

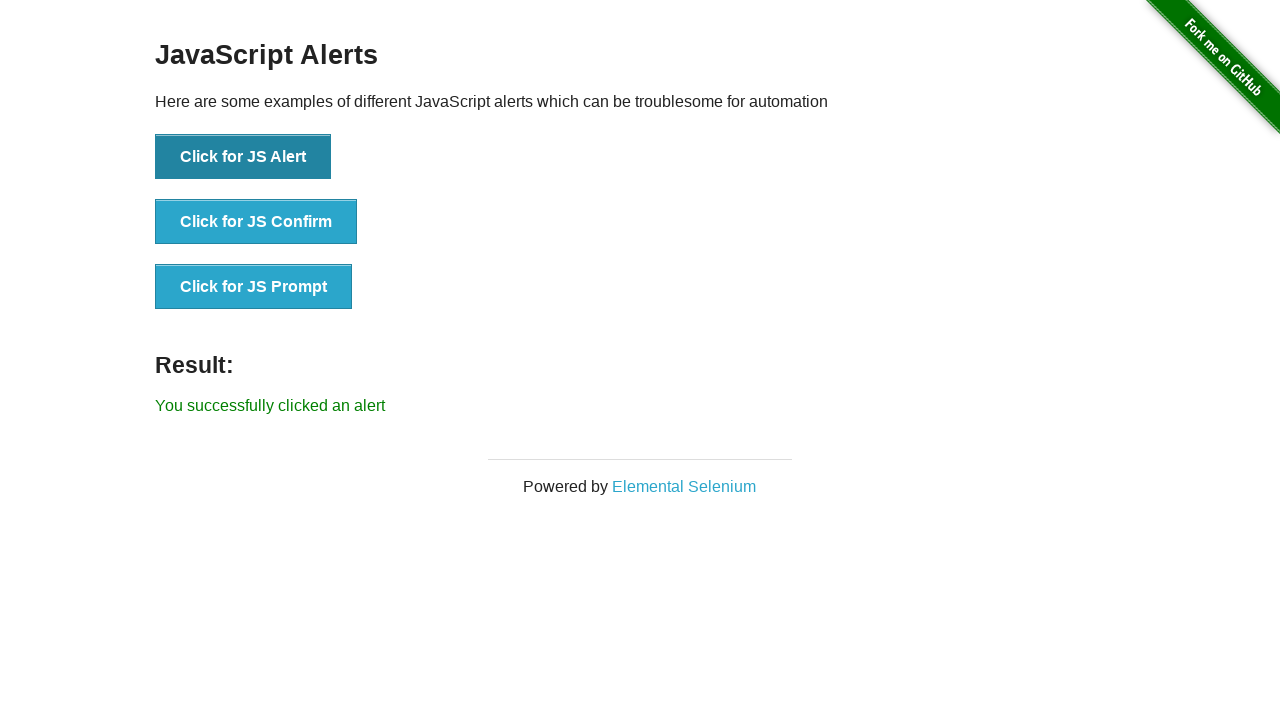